Tests clicking on an unauthorized link and verifying the response message appears on the page

Starting URL: https://demoqa.com/links

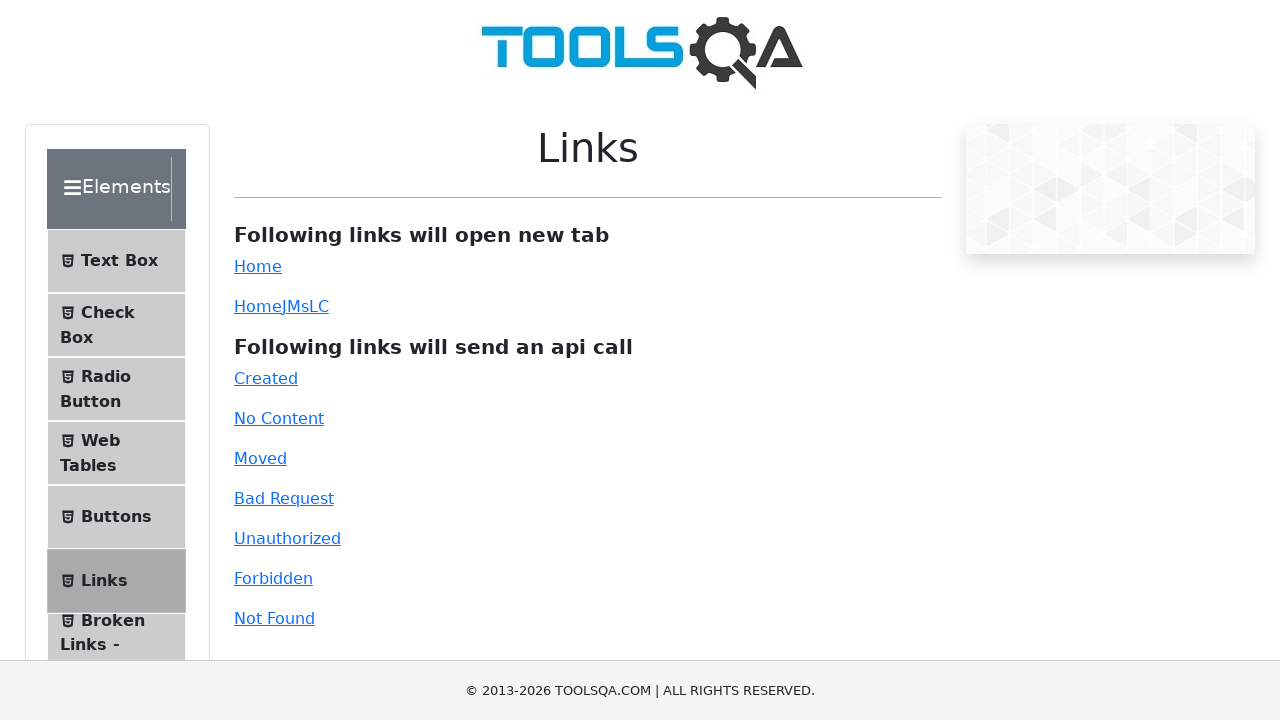

Navigated to https://demoqa.com/links
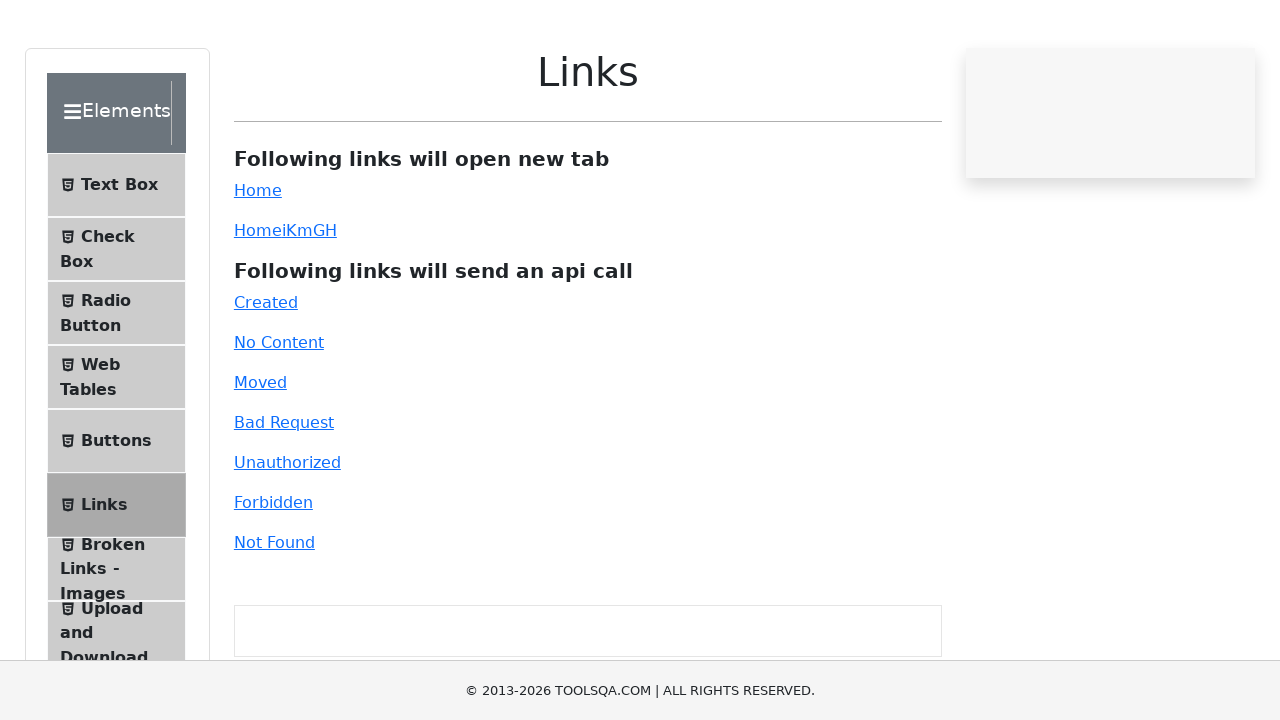

Scrolled unauthorized link into view
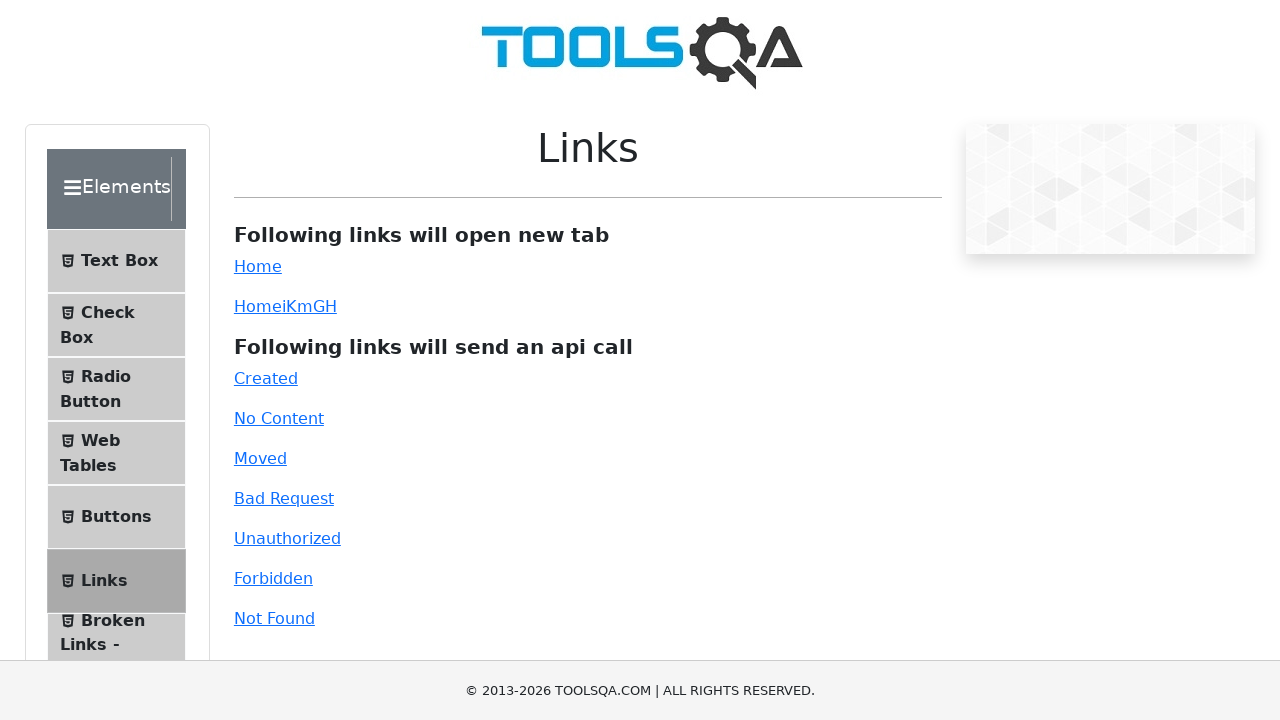

Clicked on the unauthorized link at (287, 538) on #unauthorized
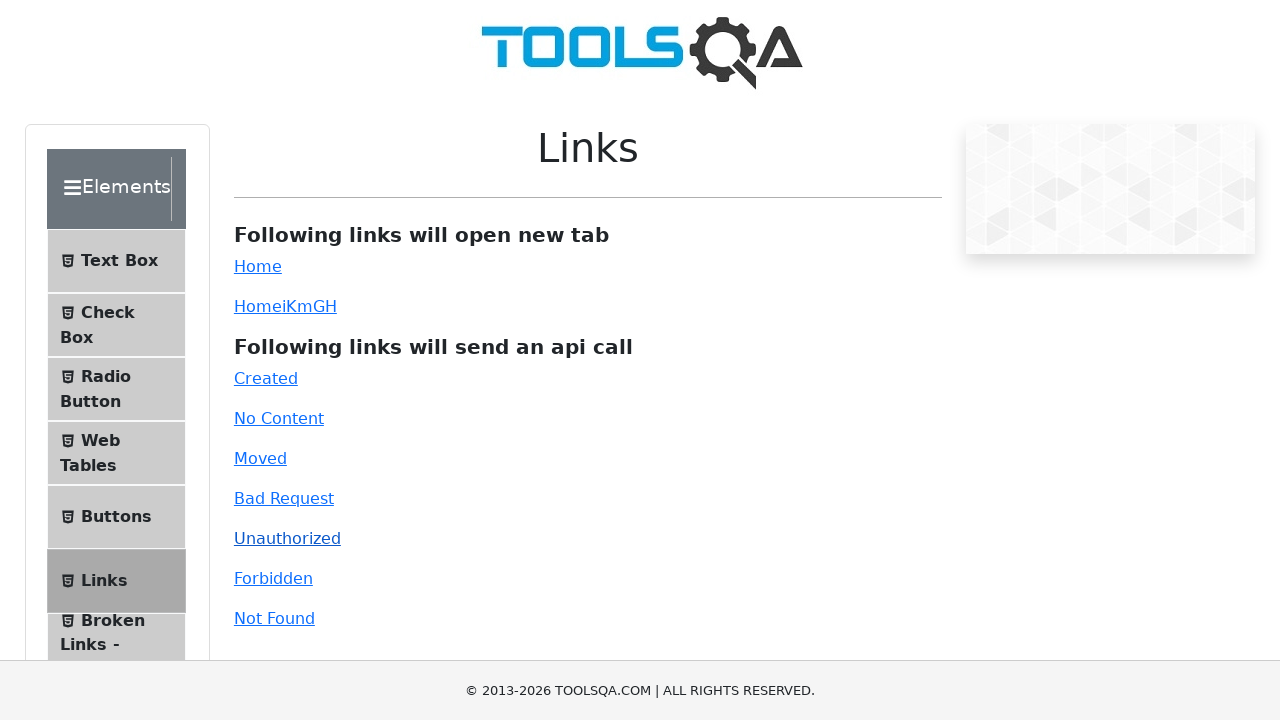

Response message element became visible
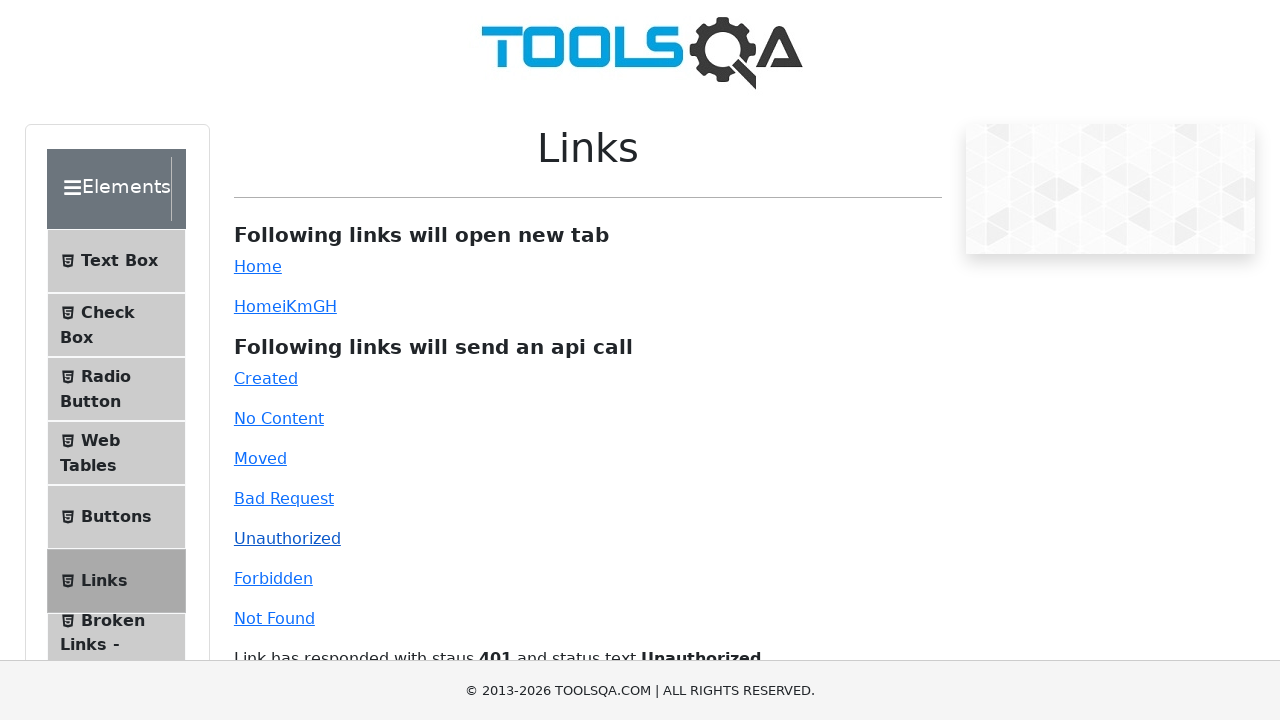

Retrieved response message: Link has responded with staus 401 and status text Unauthorized
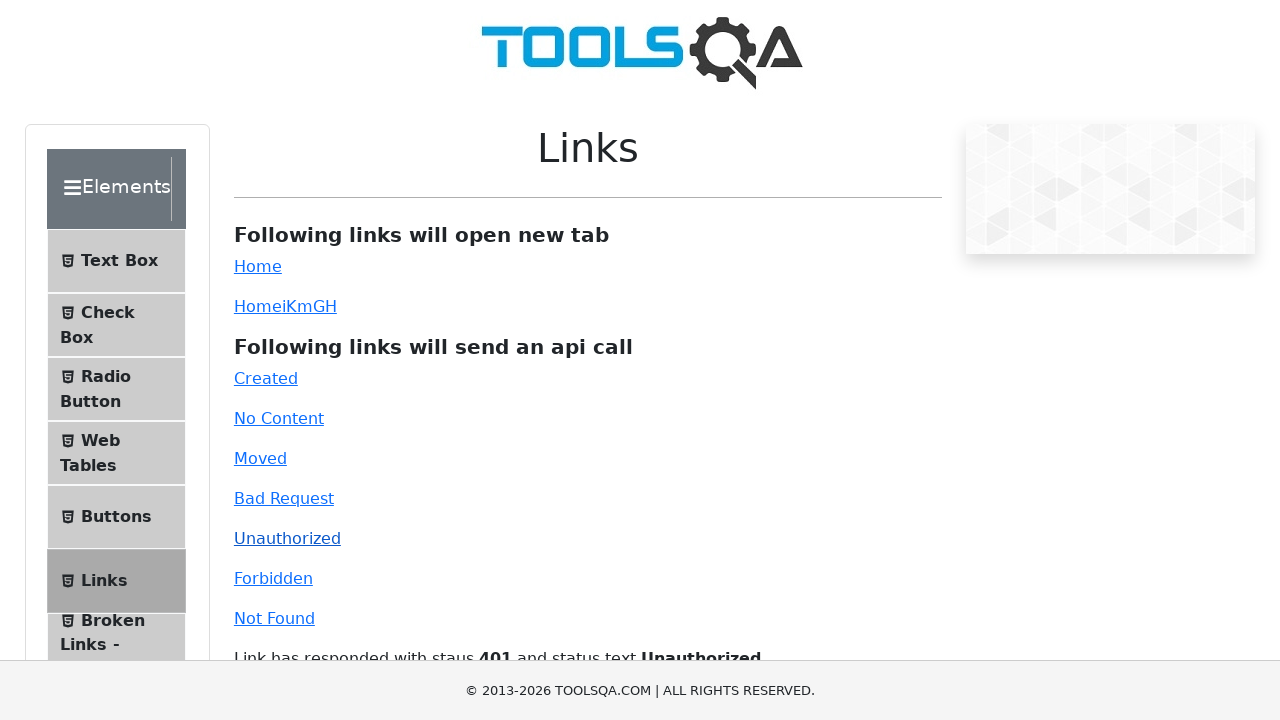

Verified response message contains '401' or 'Unauthorized'
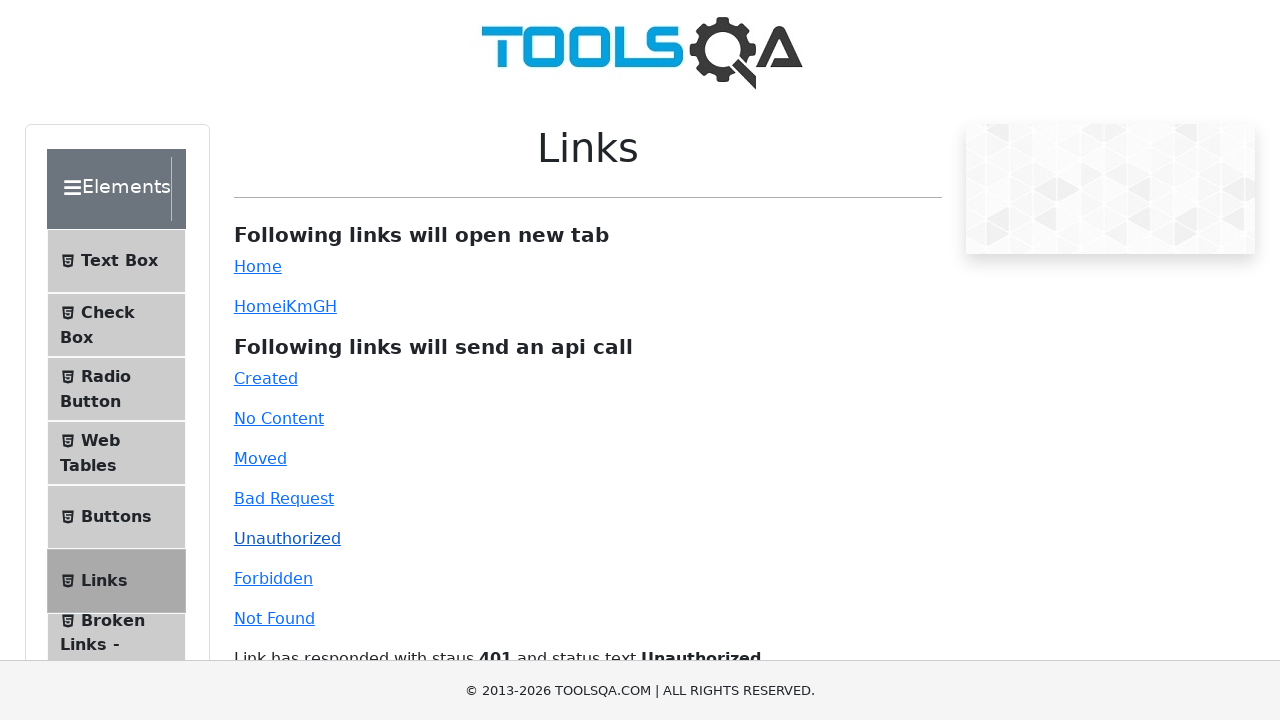

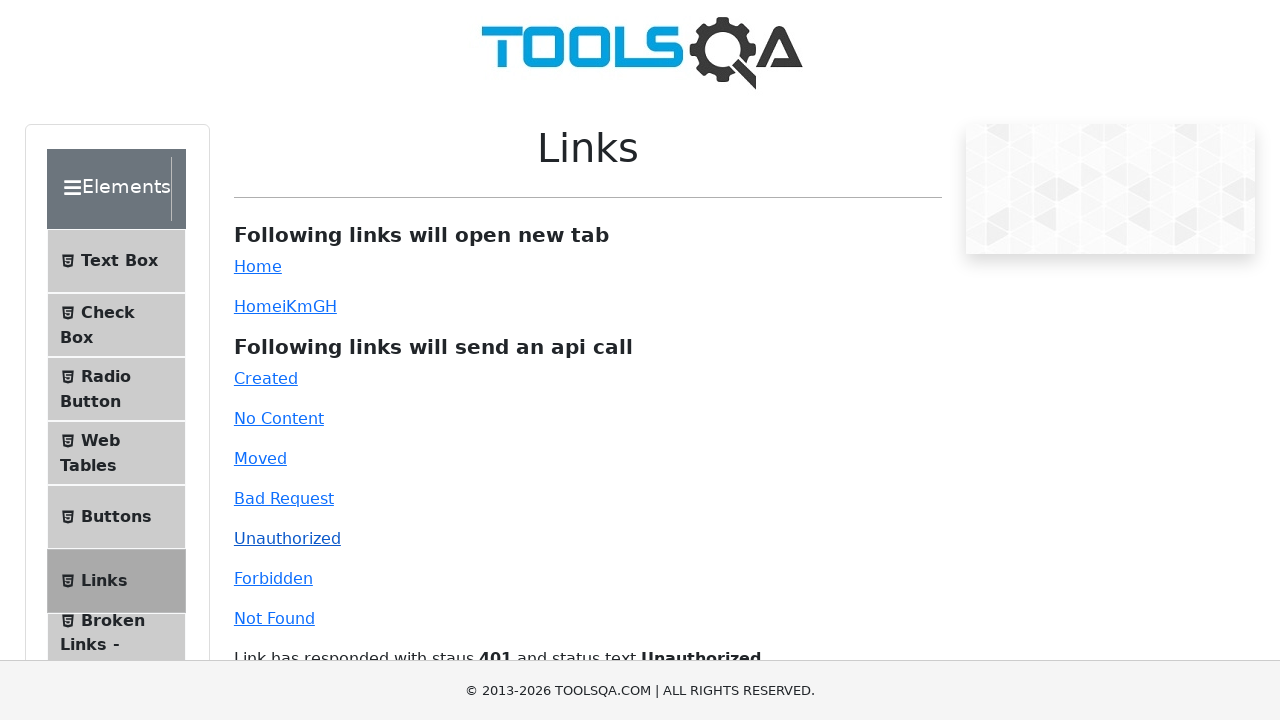